Tests navigation by clicking on the A/B Testing link, verifying the page title, then navigating back and verifying the original page title

Starting URL: https://practice.cydeo.com

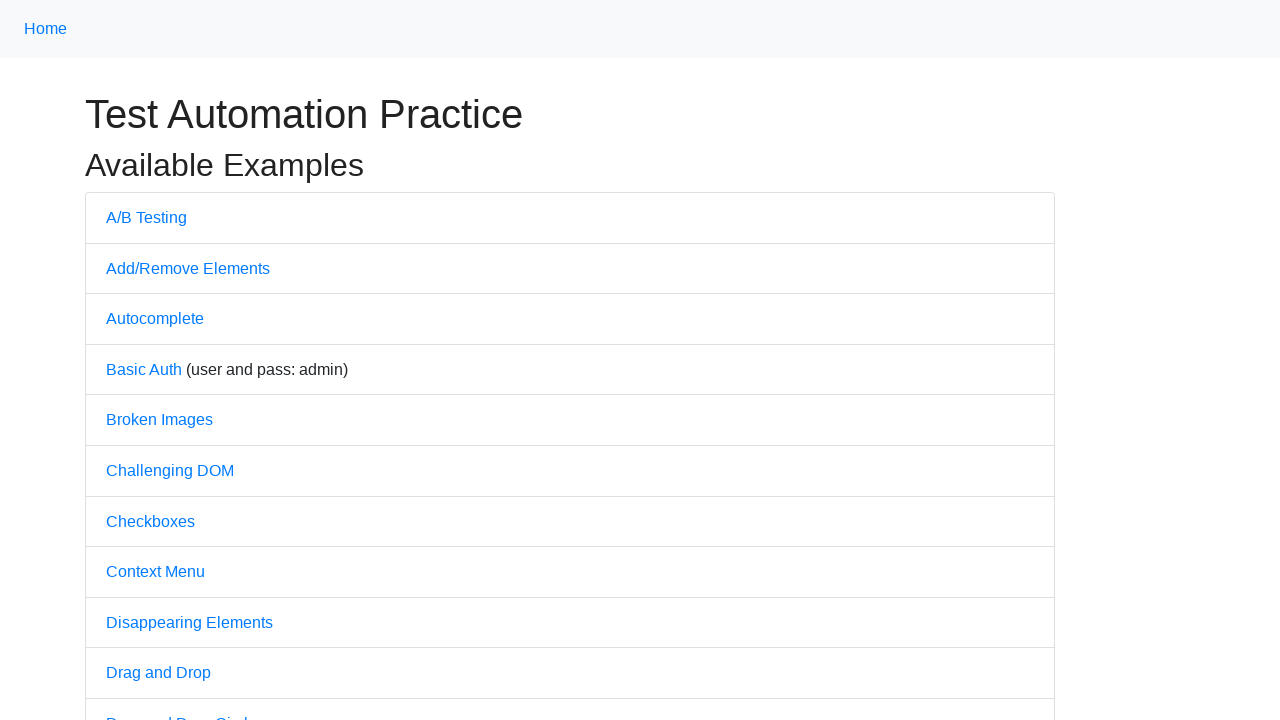

Clicked on A/B Testing link at (146, 217) on a:text('A/B Testing')
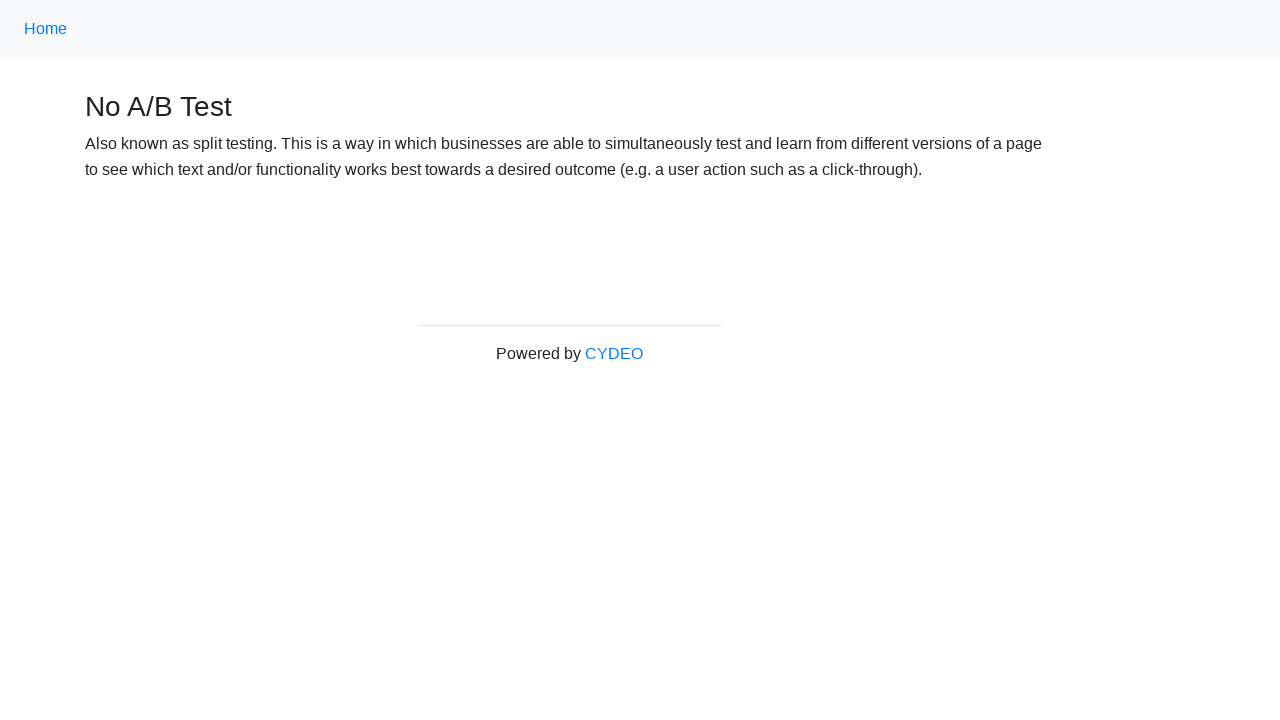

A/B Testing page loaded
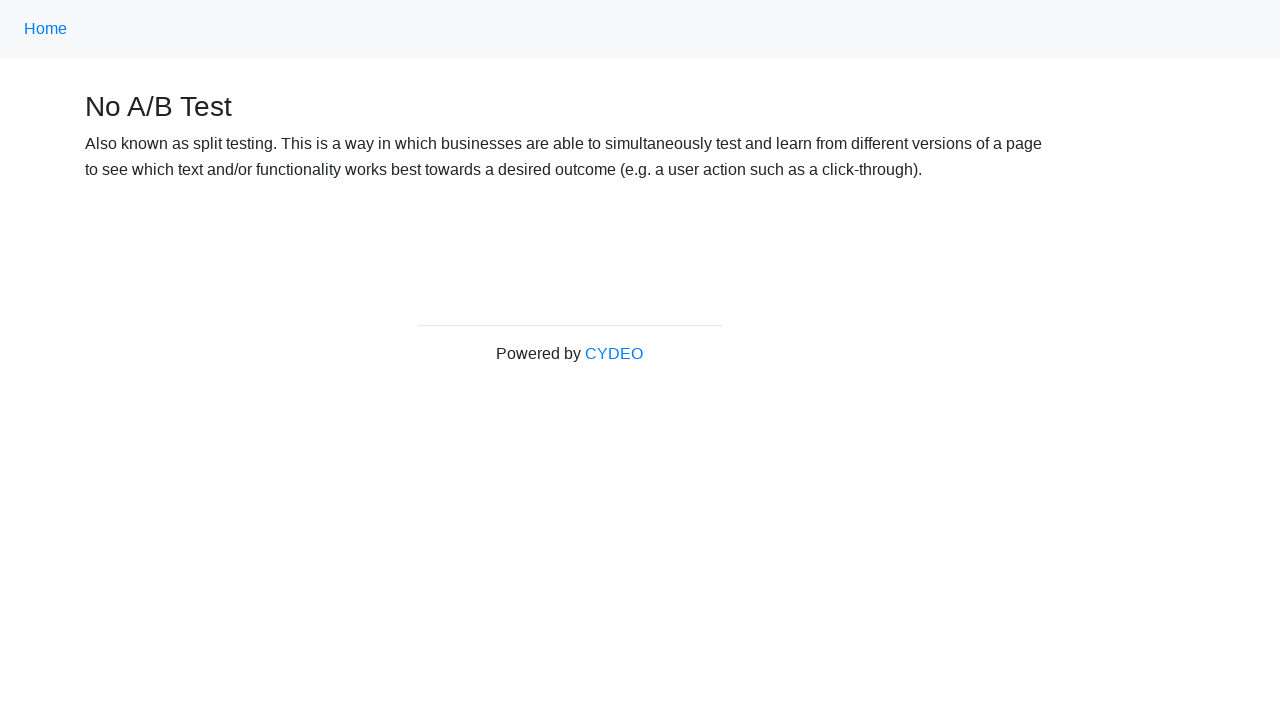

Navigated back to previous page
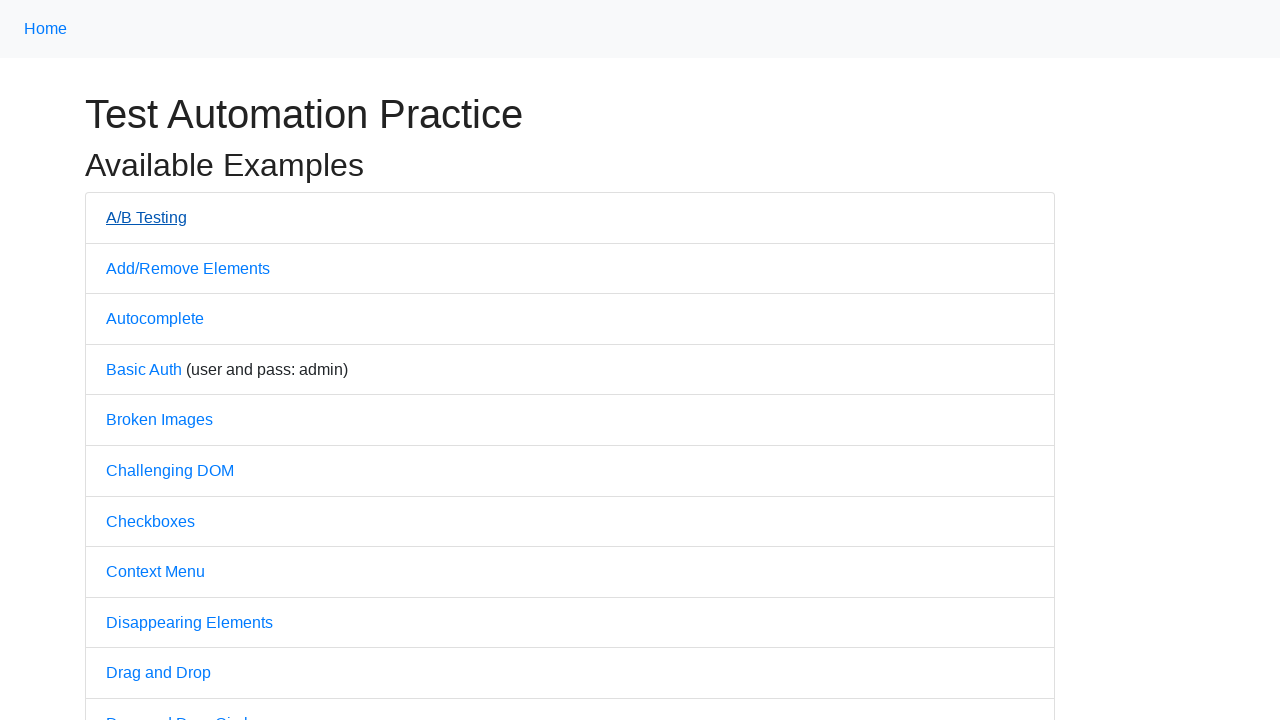

Original page loaded after navigation back
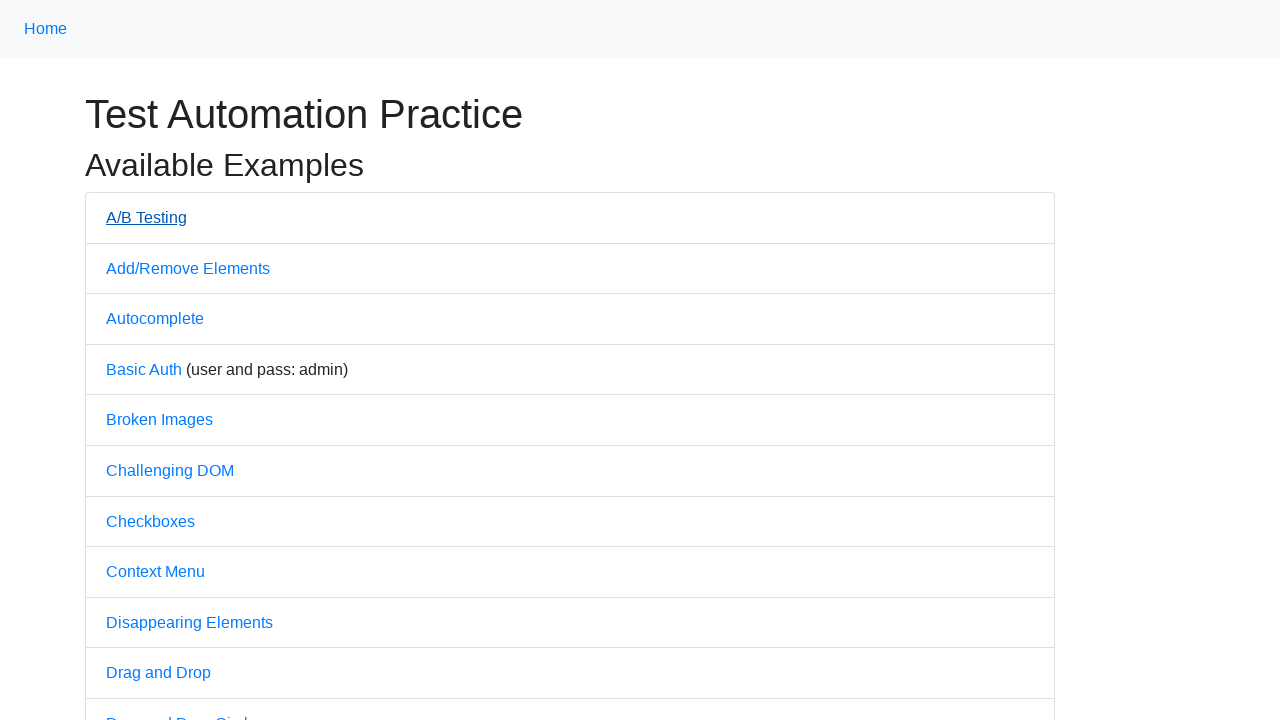

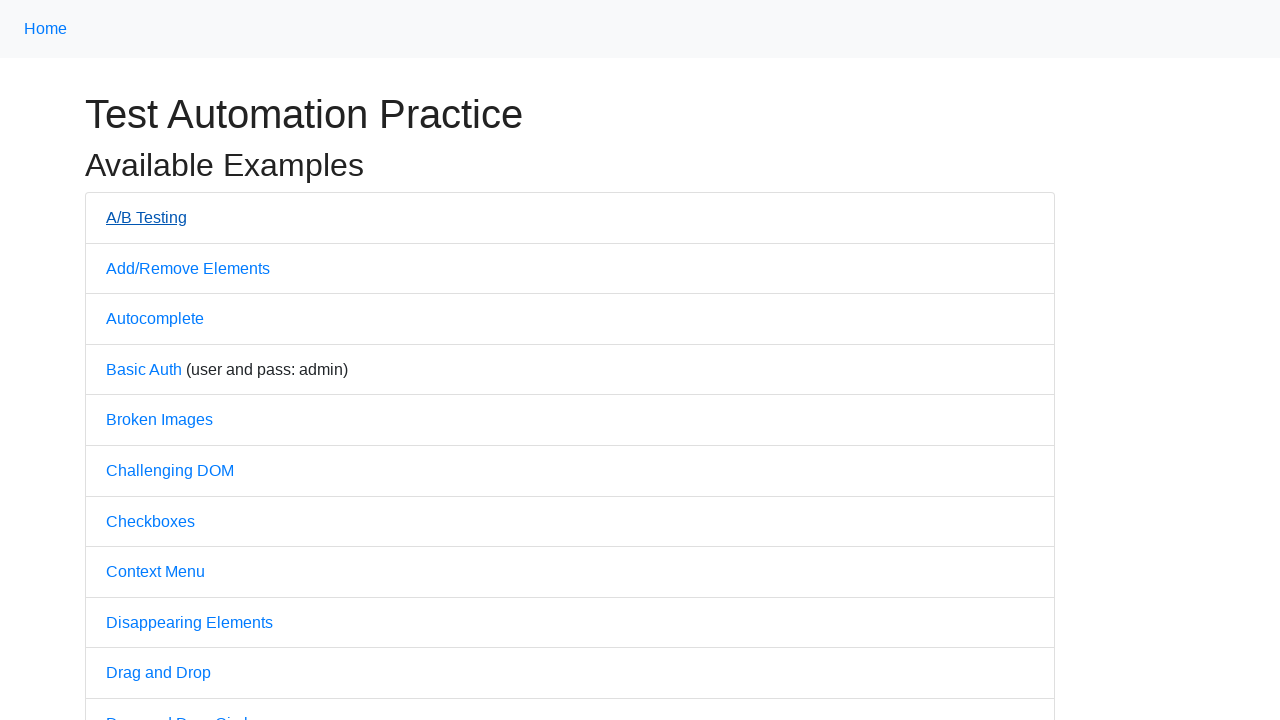